Tests drag and drop functionality on jQueryUI's draggable demo page by dragging an element 80 pixels in both x and y directions

Starting URL: https://jqueryui.com/draggable/

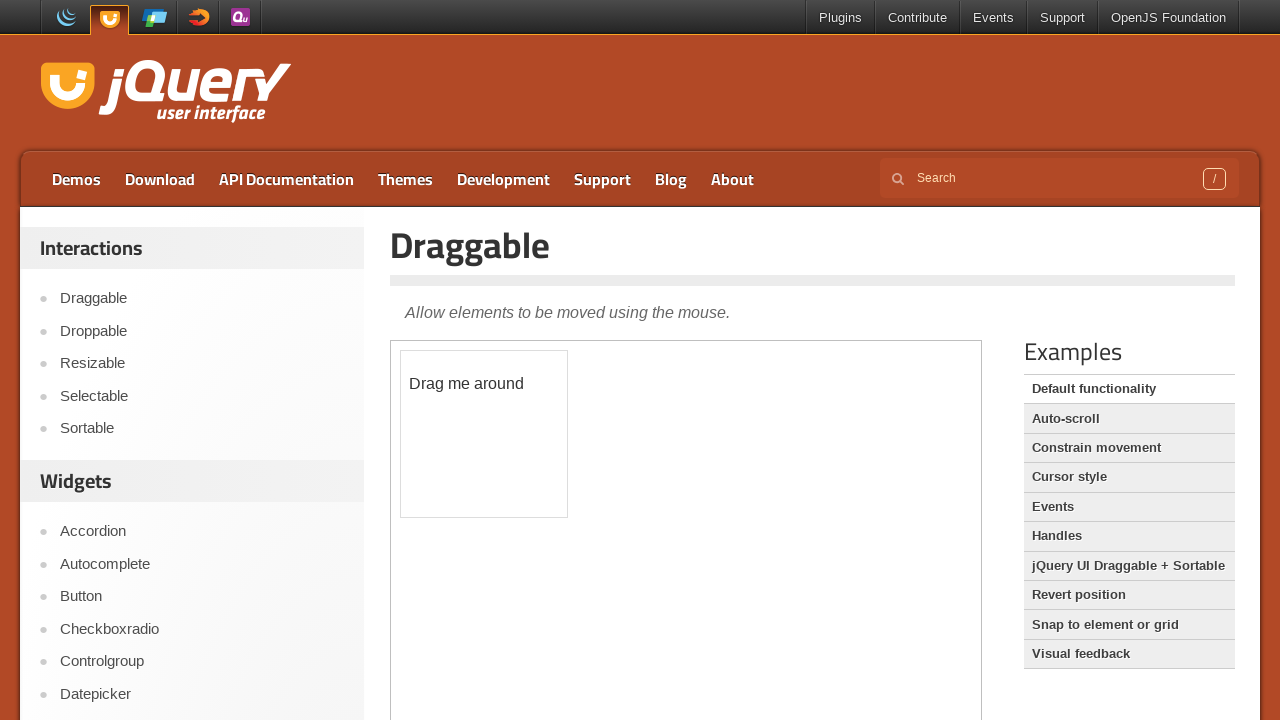

Located the iframe containing the draggable element
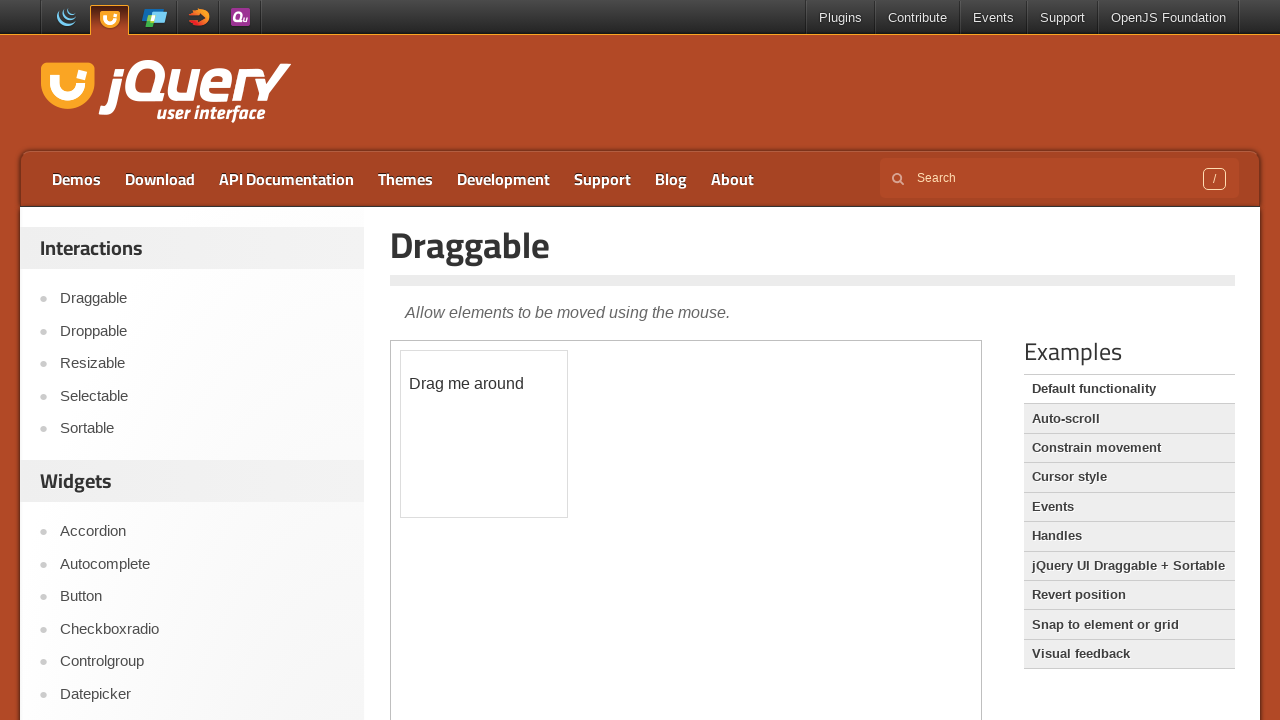

Located the draggable element with ID 'draggable'
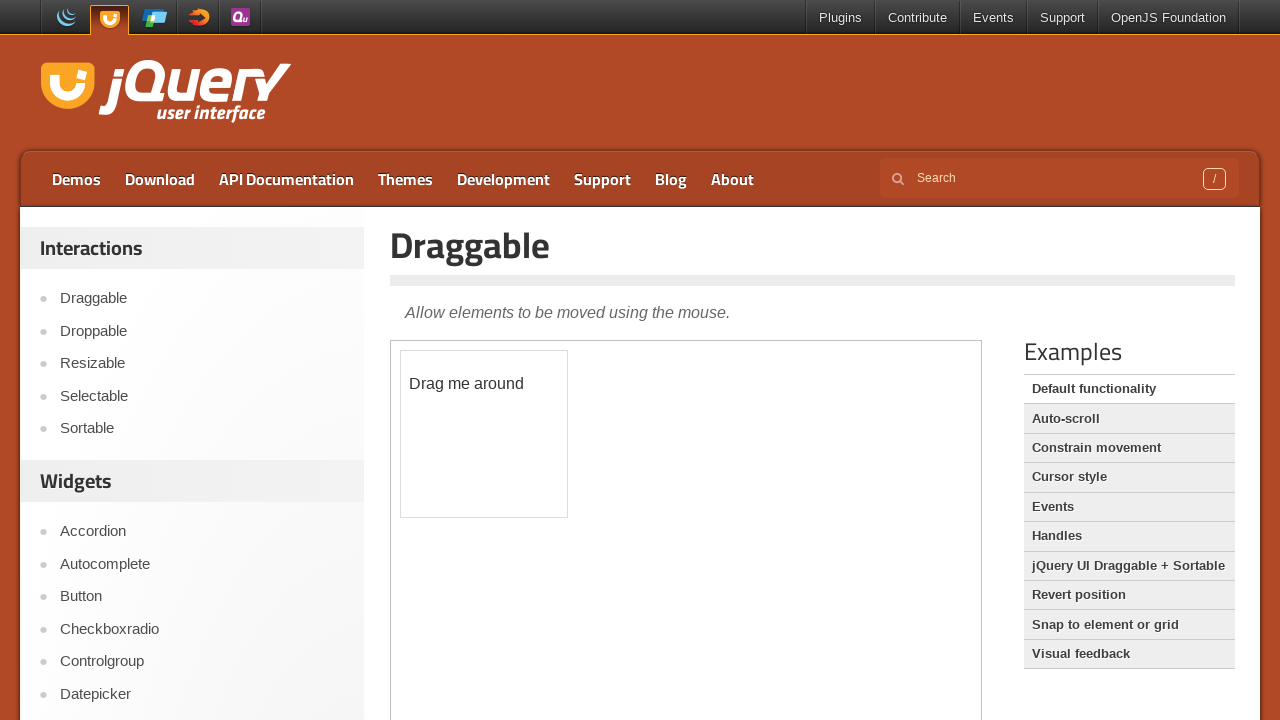

Waited for the draggable element to become visible
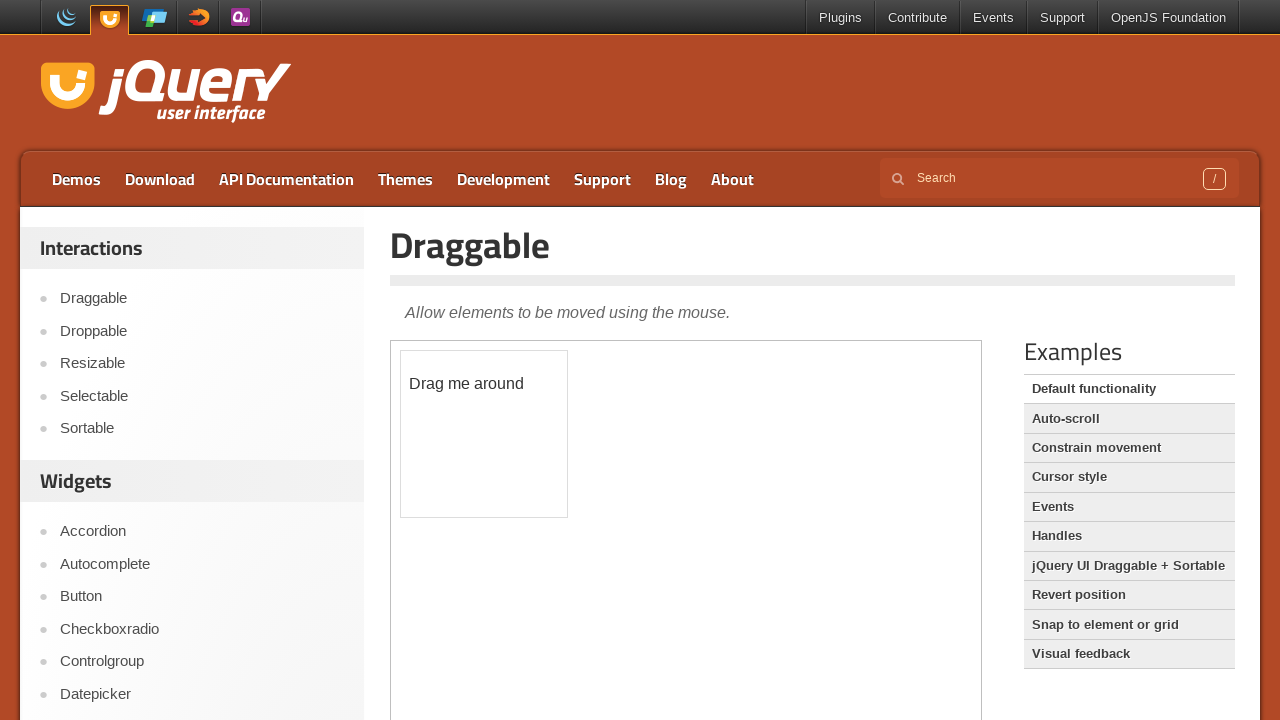

Retrieved the bounding box of the draggable element
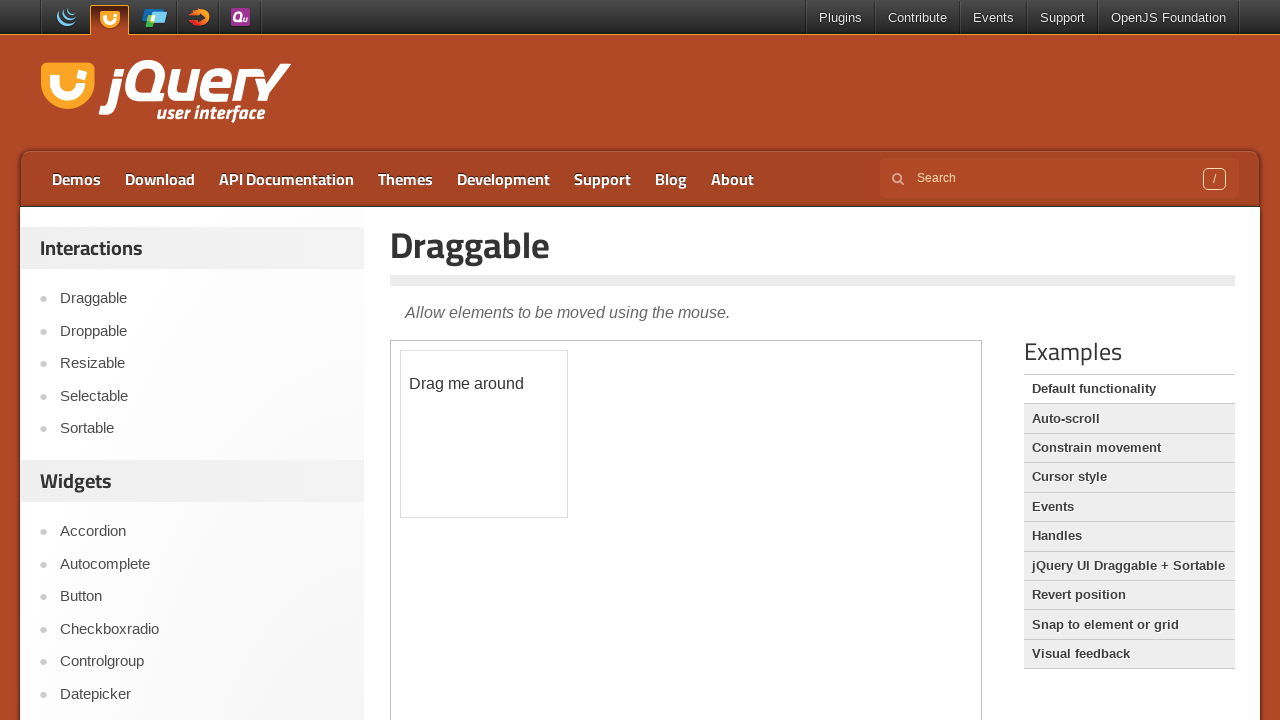

Moved mouse to the center of the draggable element at (484, 384)
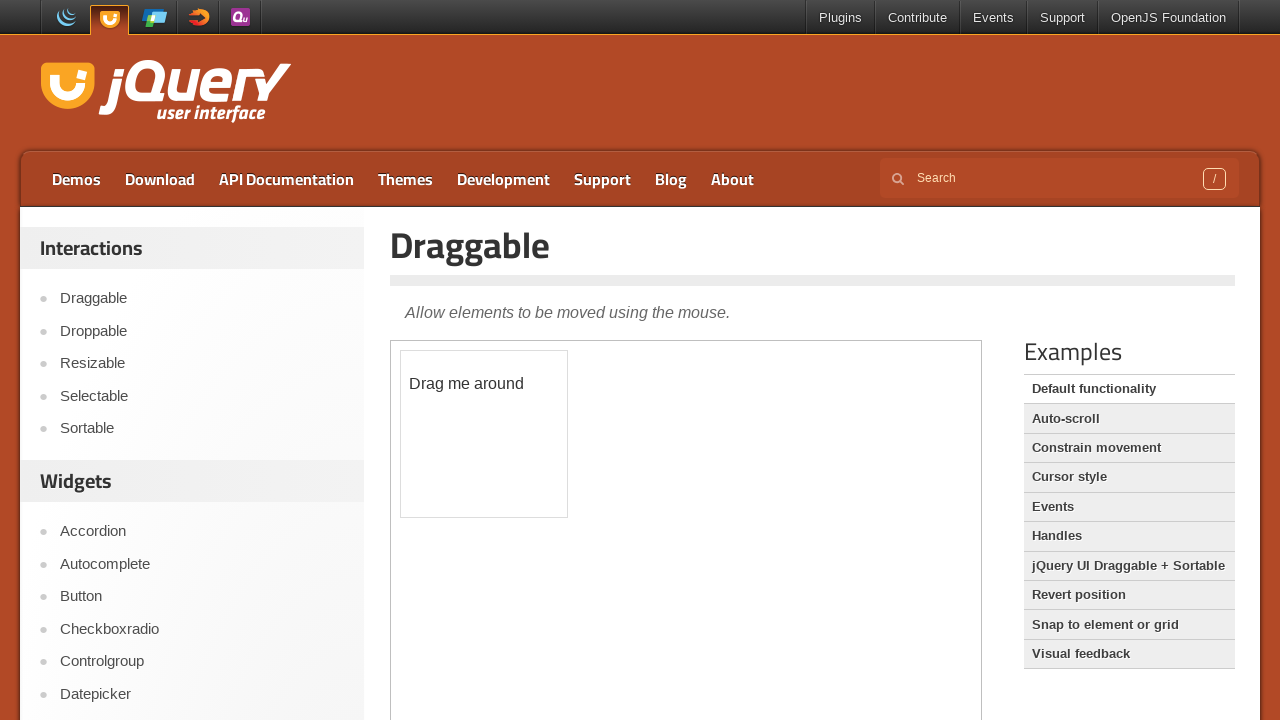

Pressed mouse button down to initiate drag at (484, 384)
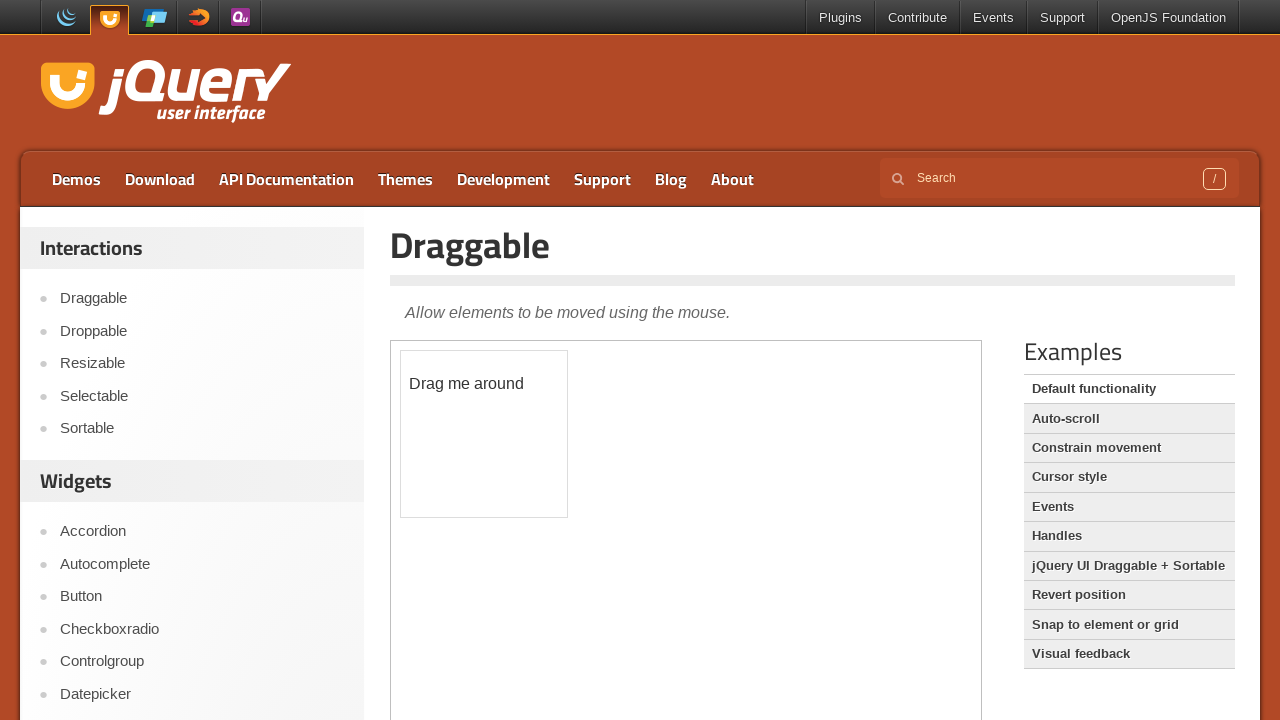

Dragged element 80 pixels in both x and y directions at (564, 464)
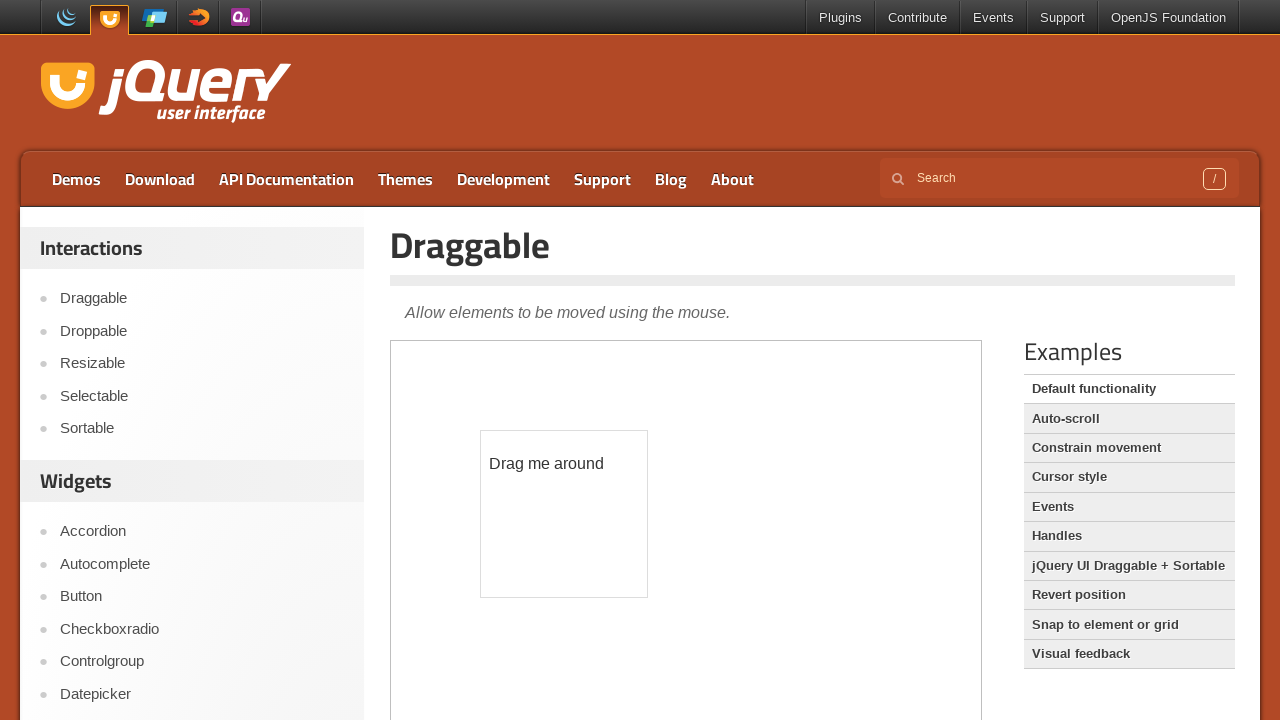

Released mouse button to complete the drag and drop operation at (564, 464)
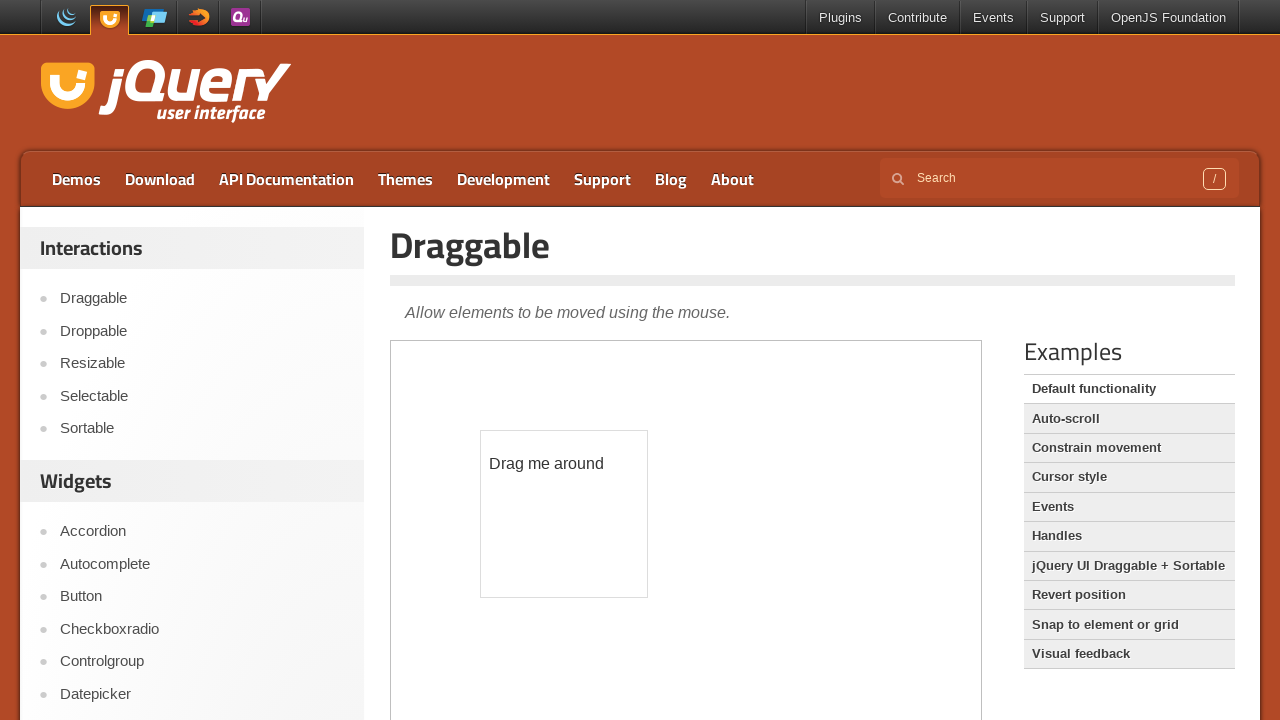

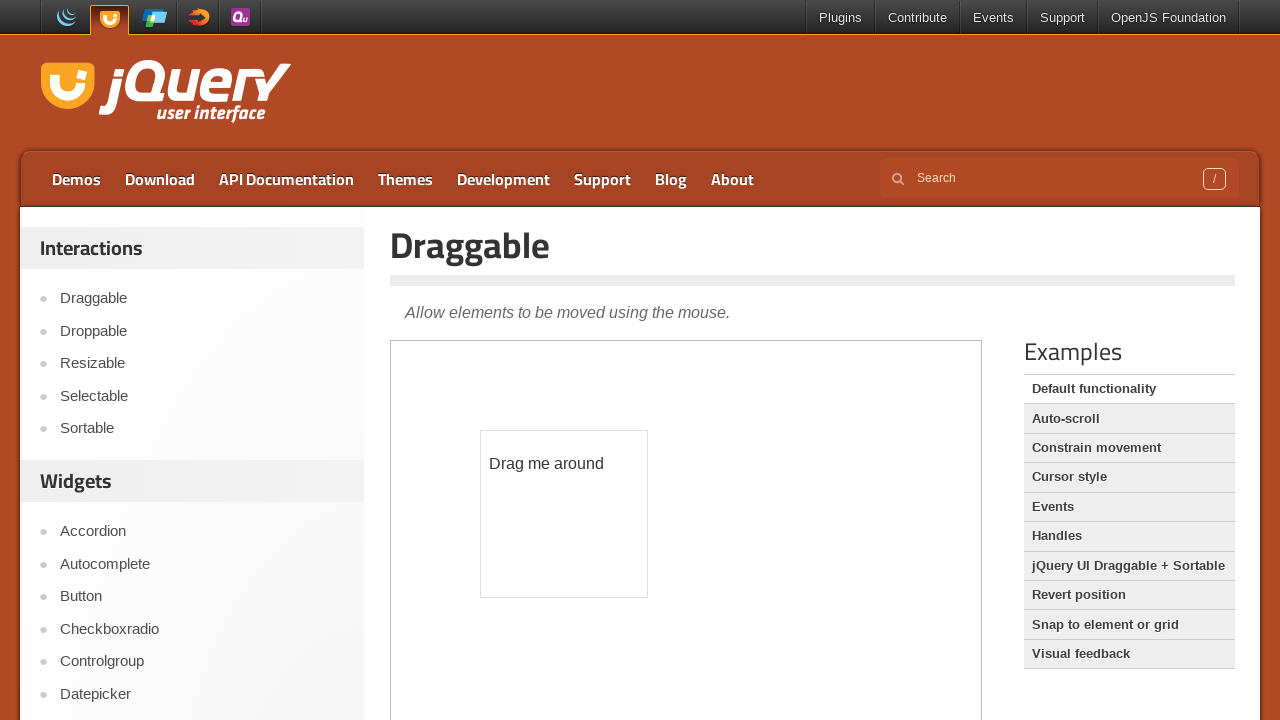